Basic browser check that navigates to the Checkly homepage to verify the page loads successfully

Starting URL: https://checklyhq.com/

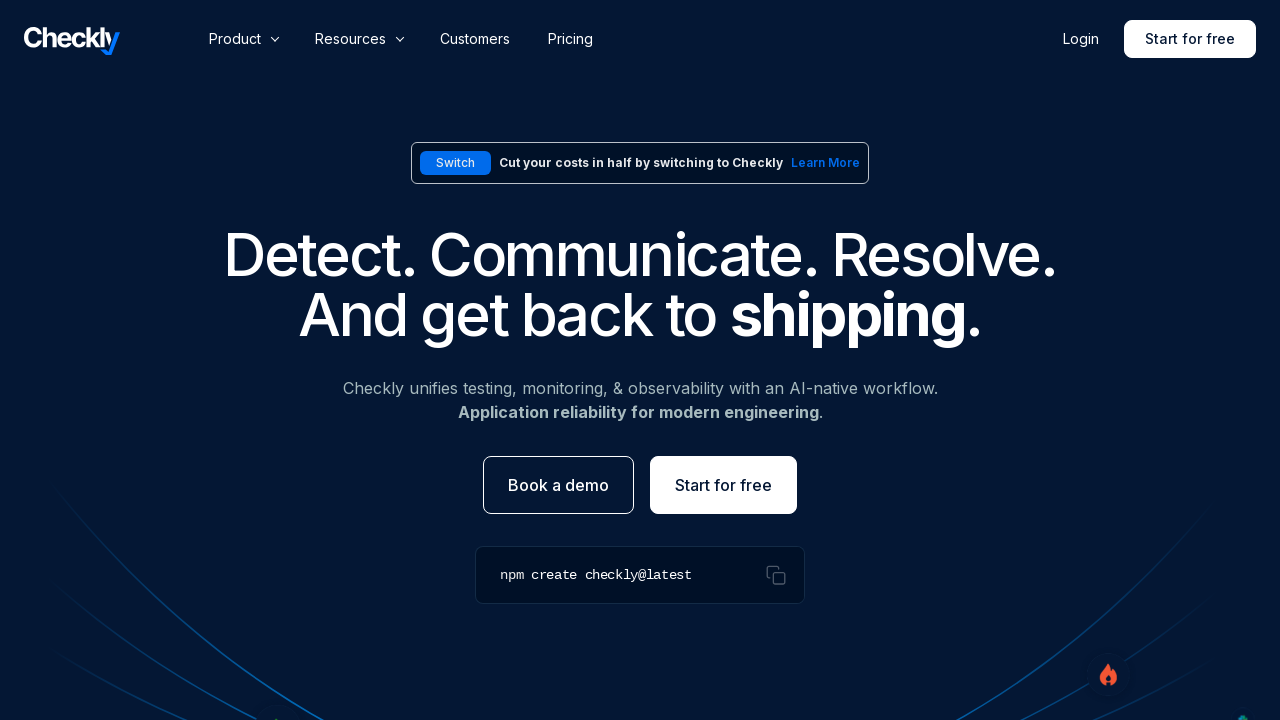

Waited for page to load completely (networkidle)
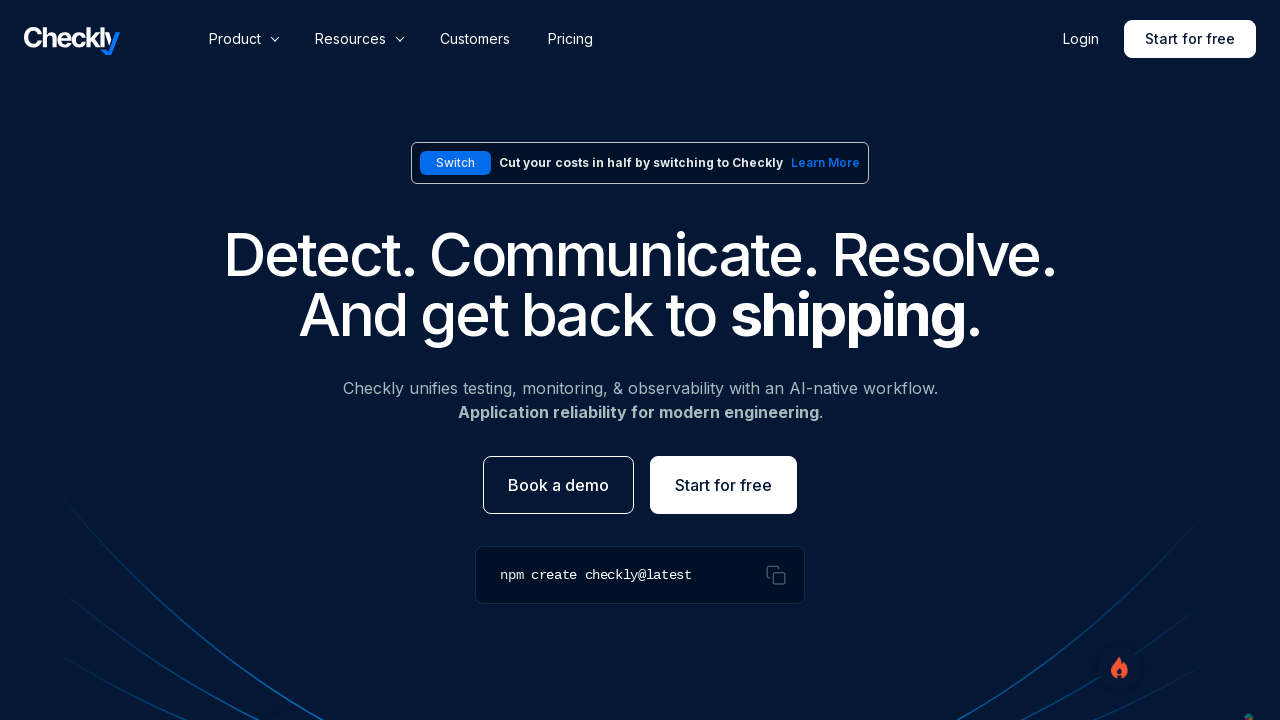

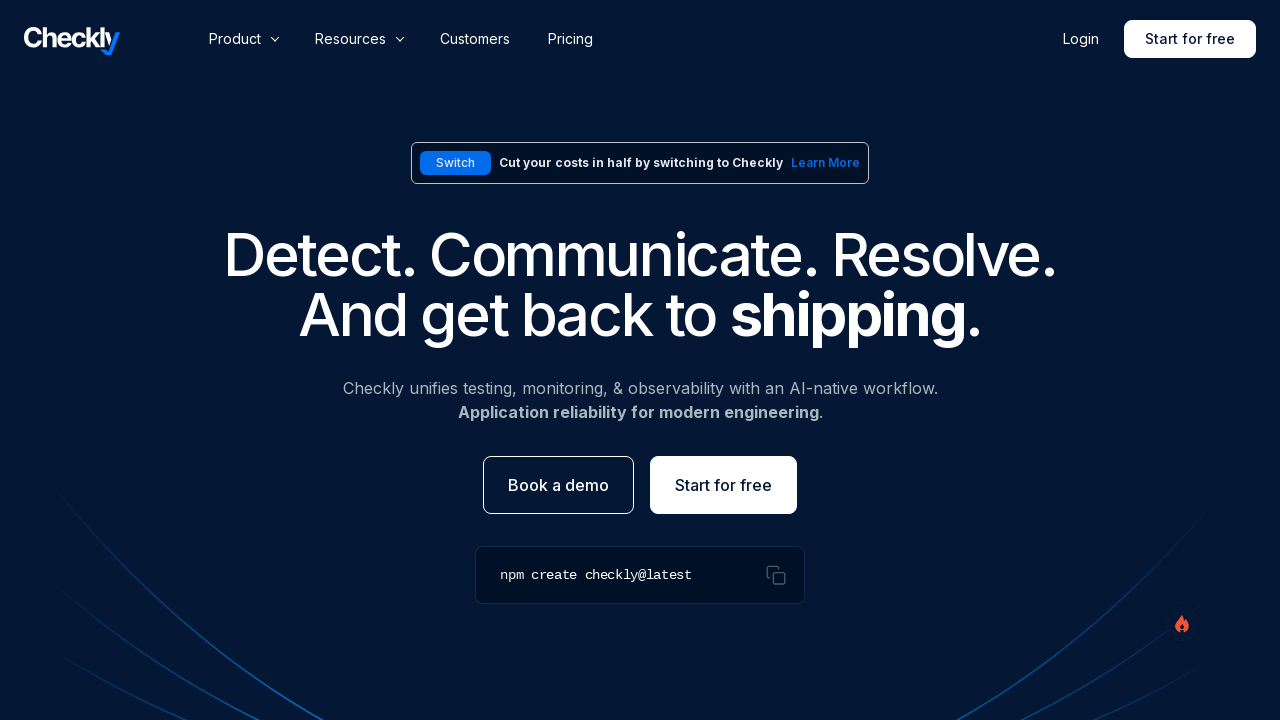